Tests 7-character validation form with input containing ampersand and verifying validation fails

Starting URL: https://testpages.eviltester.com/styled/apps/7charval/simple7charvalidation.html

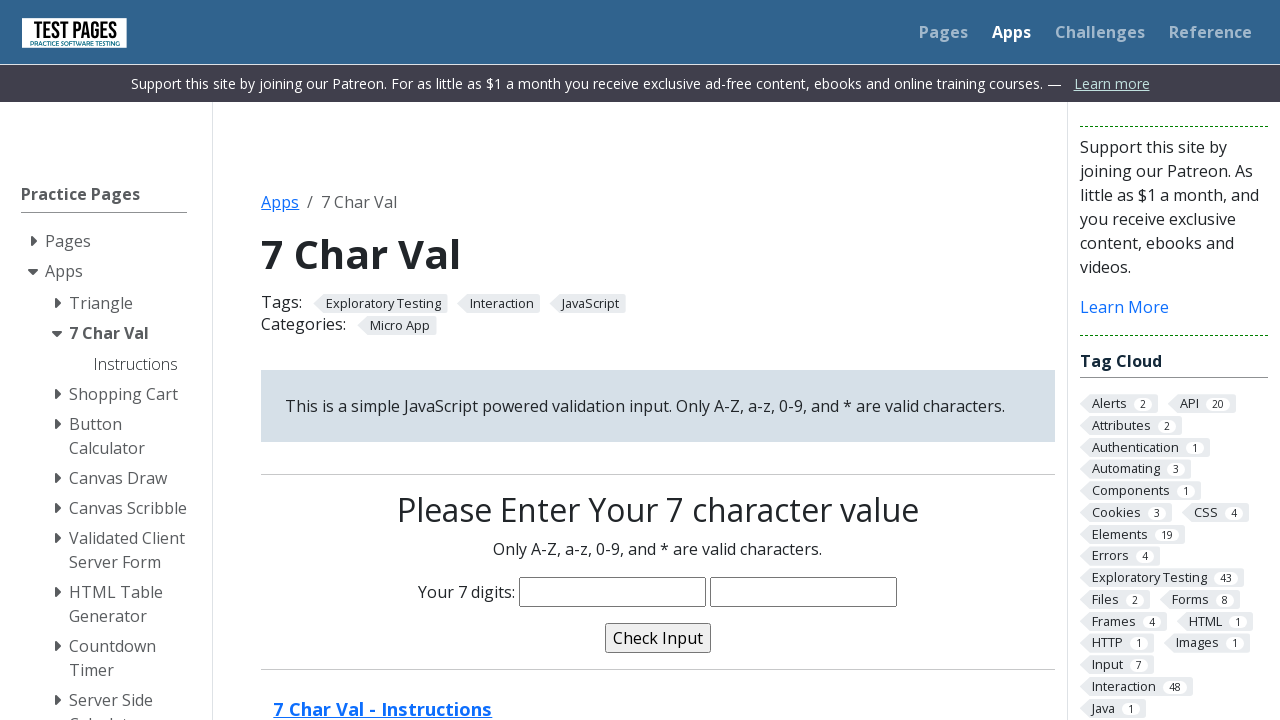

Navigated to 7-character validation form page
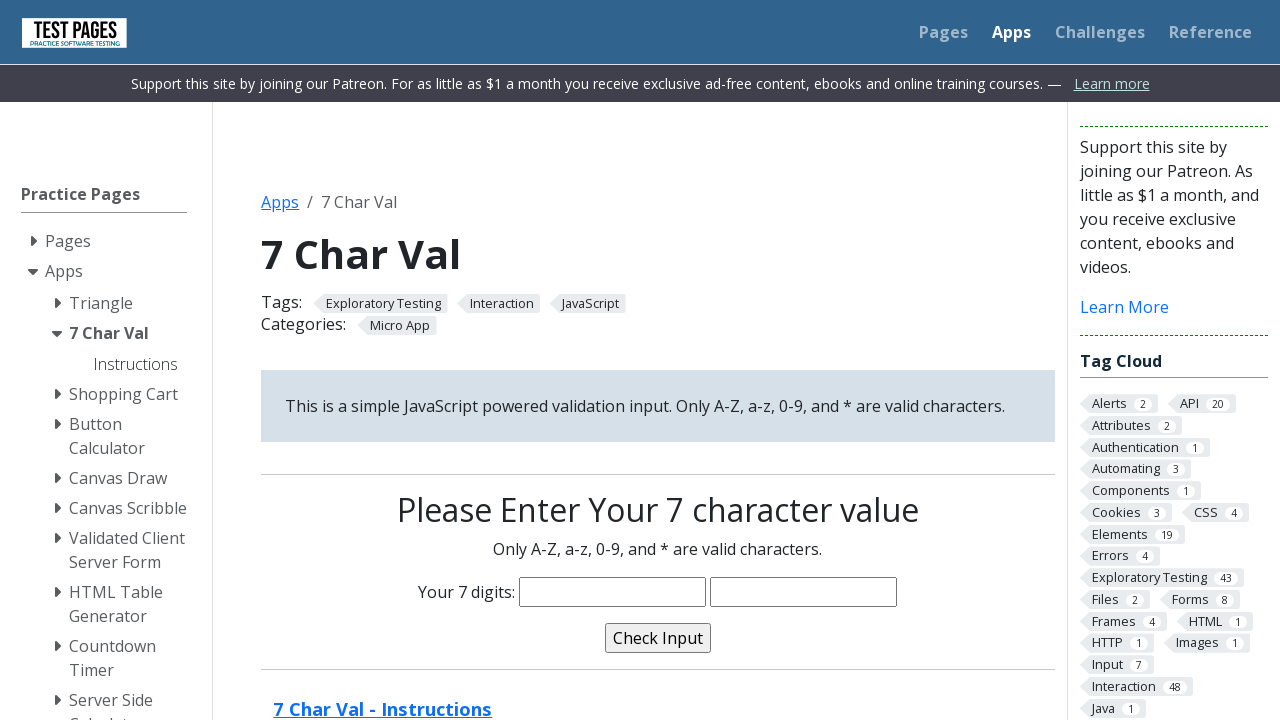

Filled characters input with 'abc&567' containing ampersand on input[name='characters']
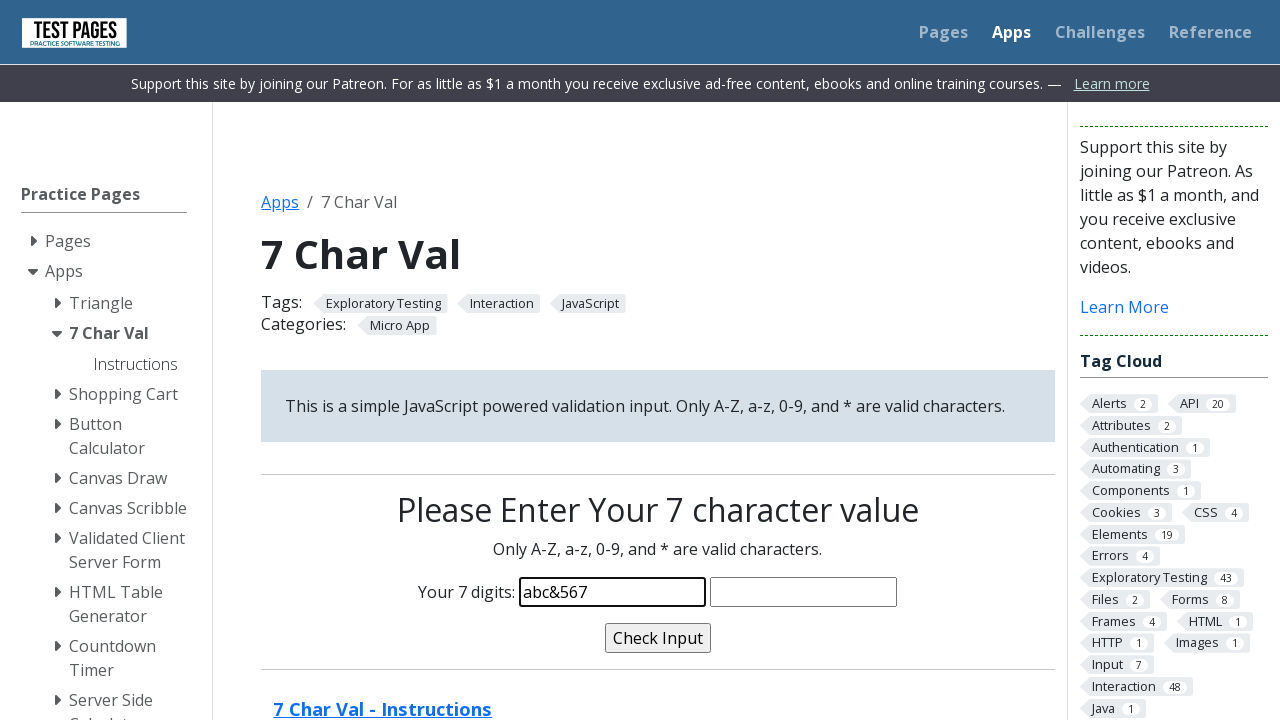

Clicked validate button at (658, 638) on input[name='validate']
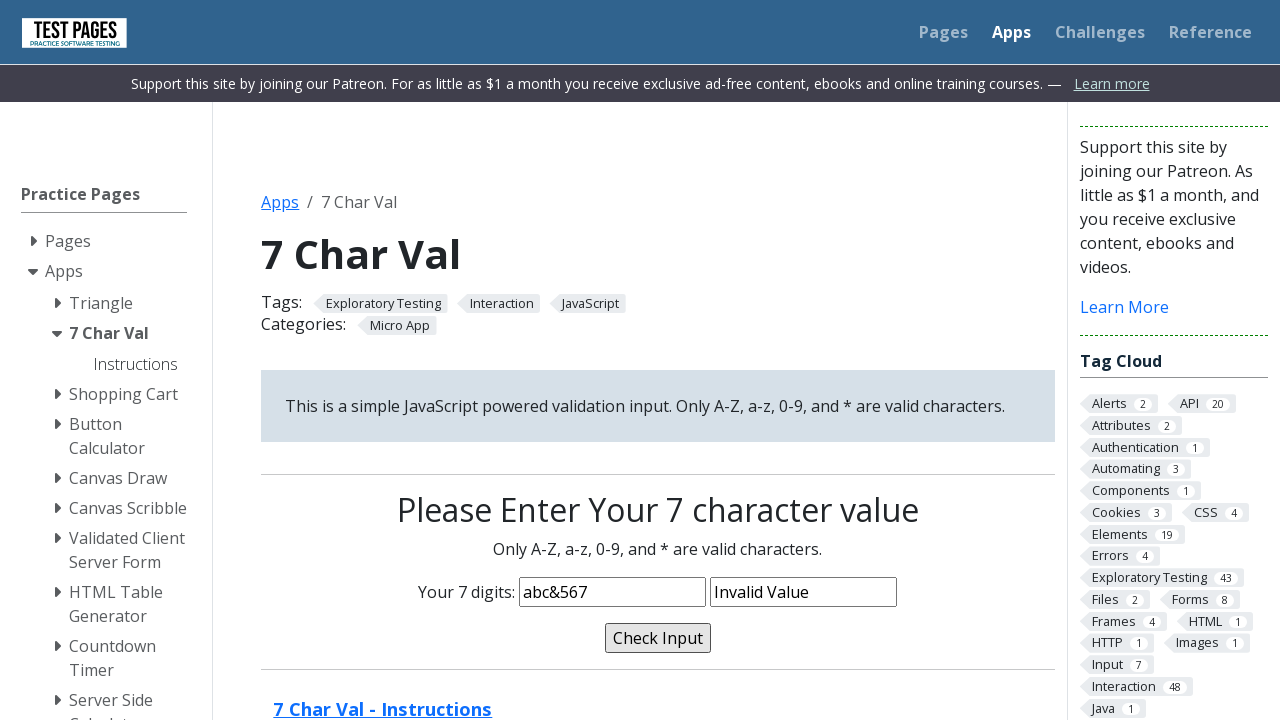

Validation message confirmed as 'Invalid Value'
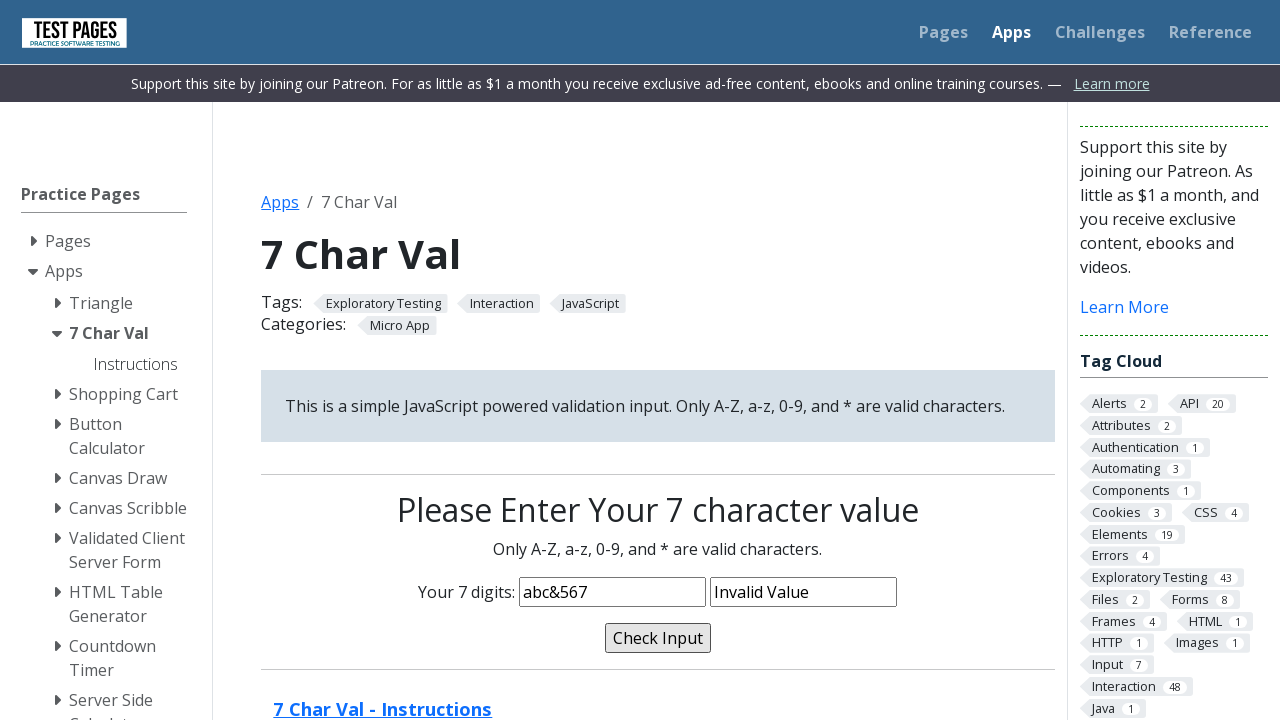

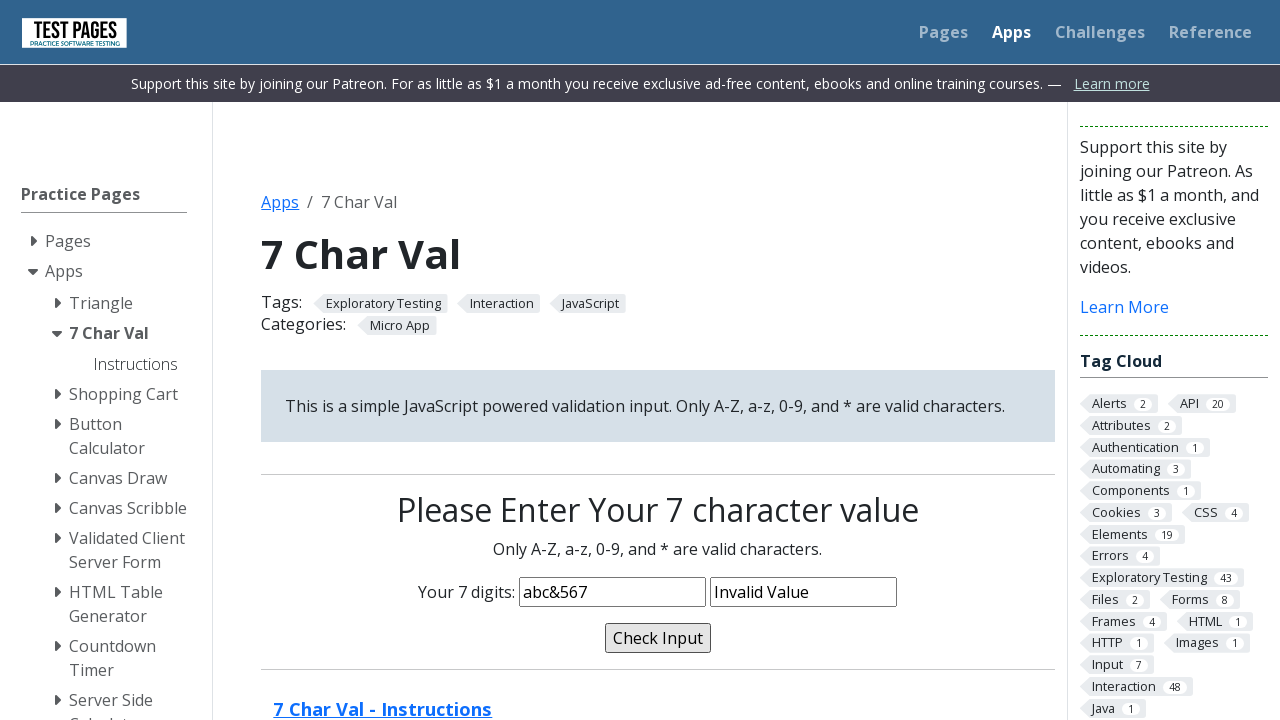